Tests a practice form by filling in name, email, phone, and address fields, selecting a gender radio button, and clicking multiple checkboxes

Starting URL: https://testautomationpractice.blogspot.com/

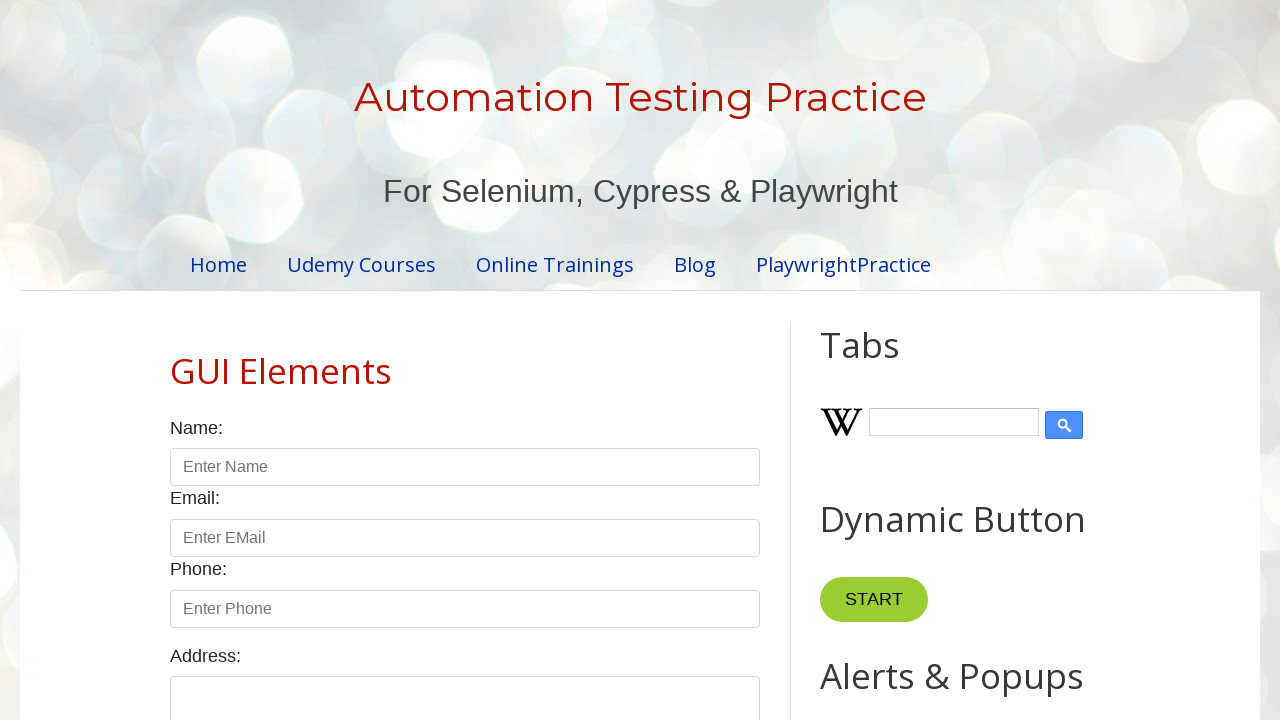

Filled name field with 'maheswari' on input#name
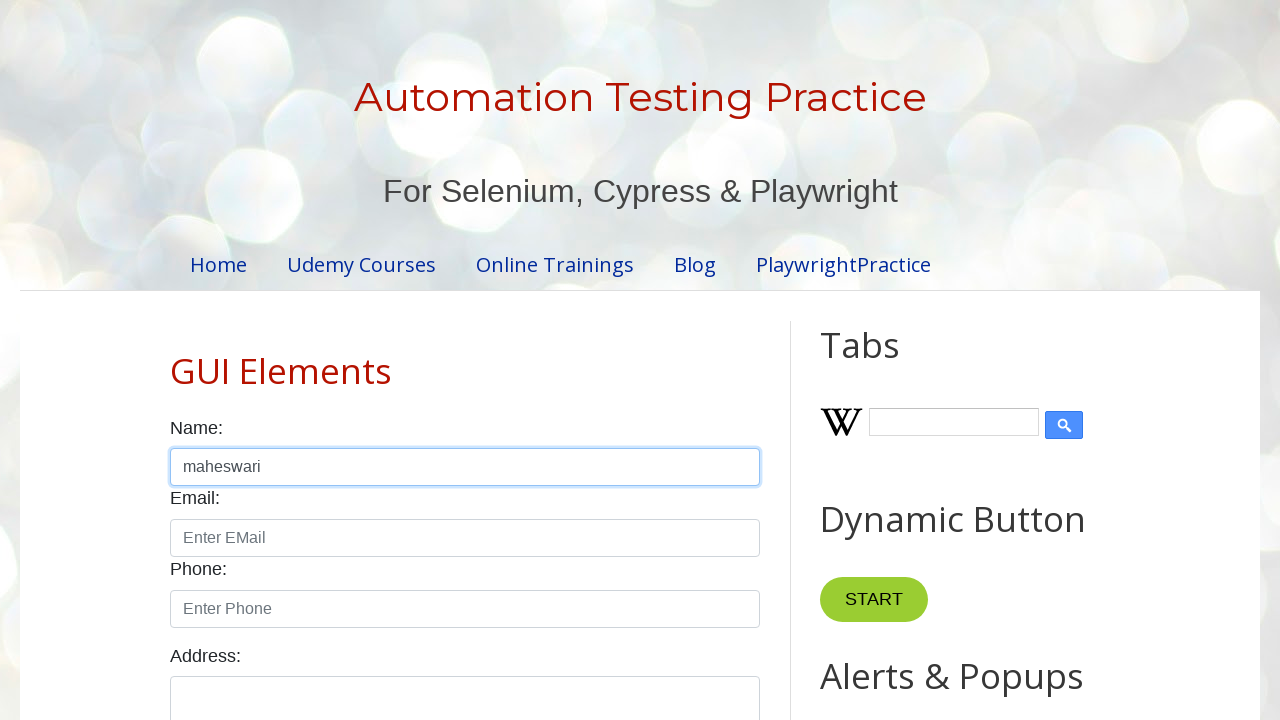

Filled email field with 'mahi123@gmail.com' on input#email
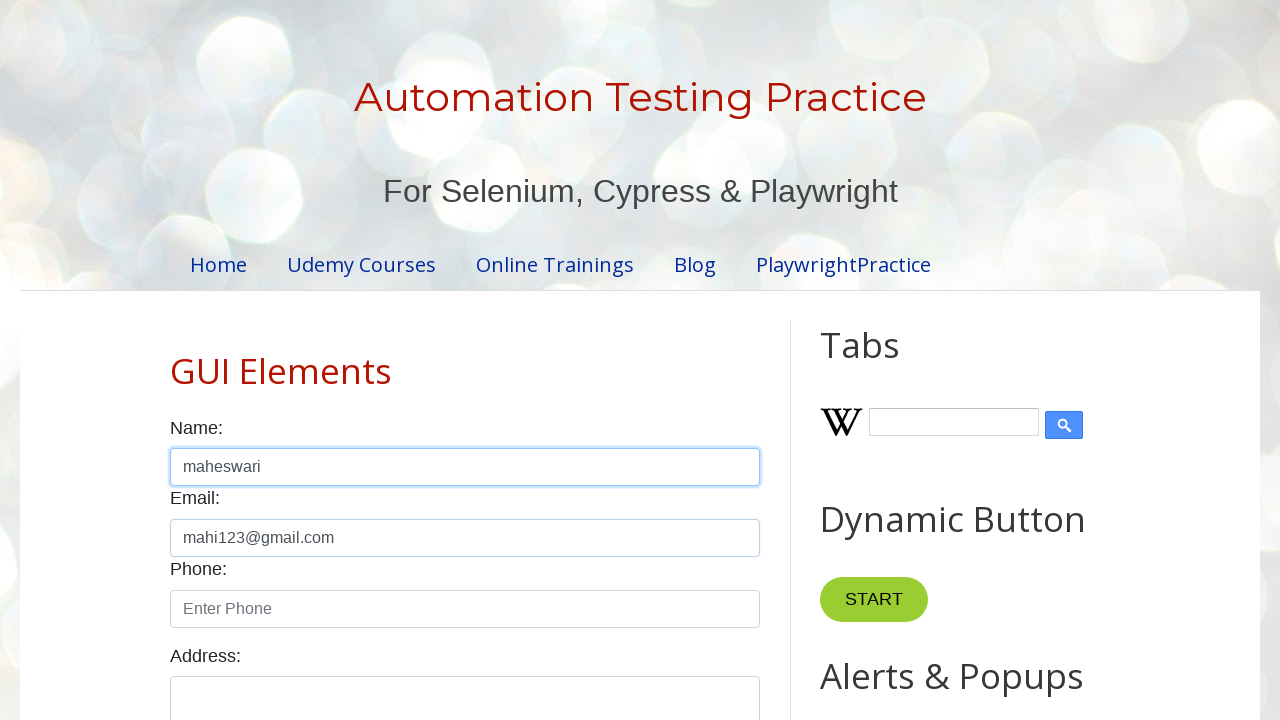

Filled phone field with '123456789' on input#phone
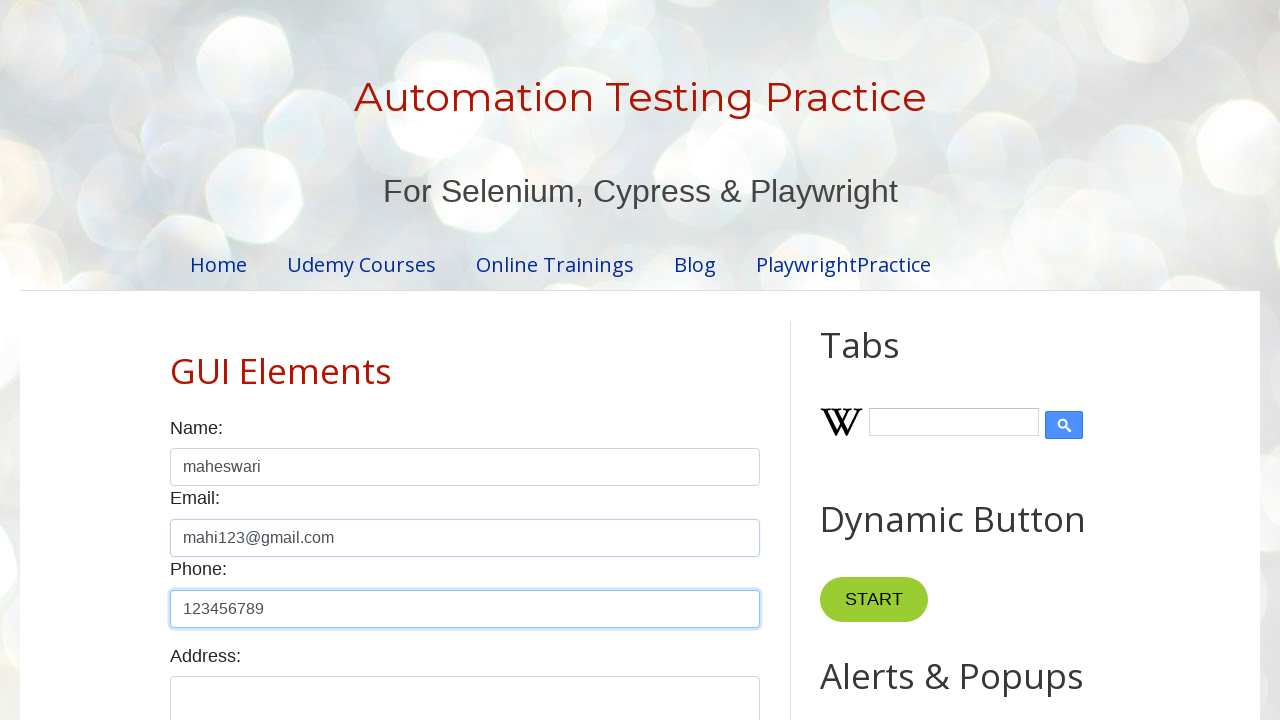

Filled address field with 'U.Rajupalem' on textarea#textarea
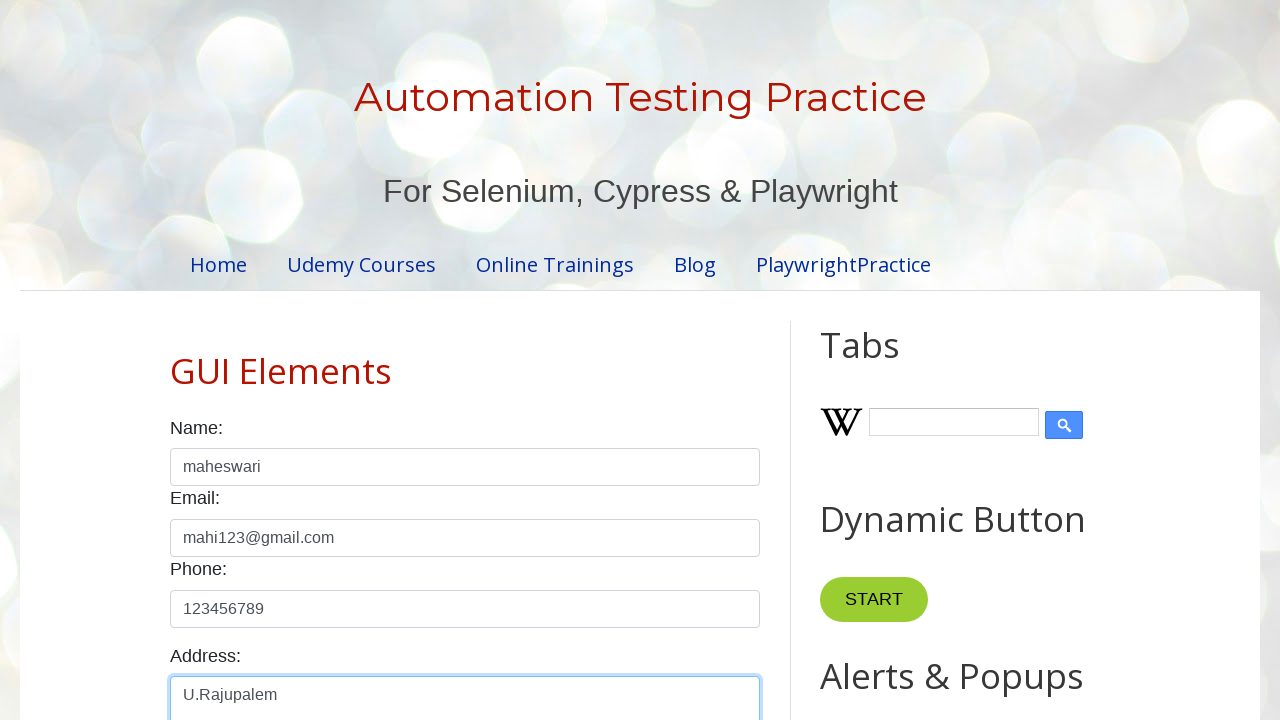

Selected female gender radio button at (250, 360) on input[value='female']
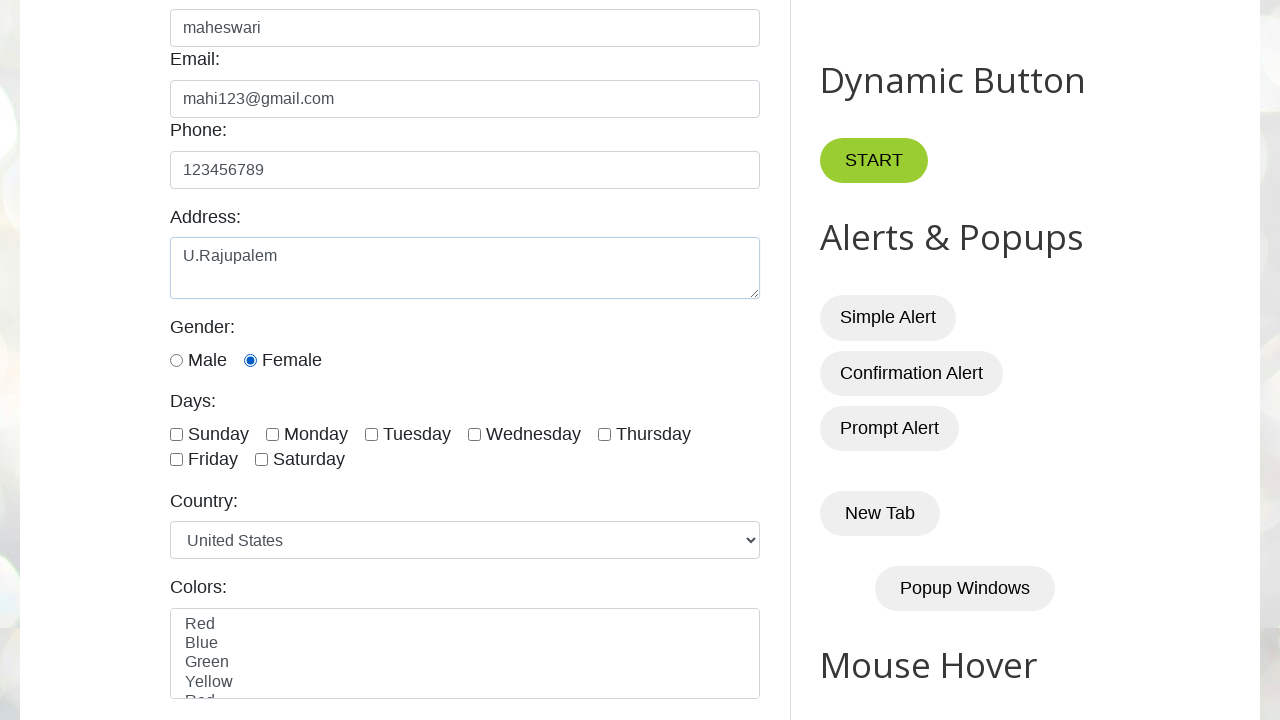

Clicked checkbox 1 of 6 at (176, 434) on input[type='checkbox'].form-check-input >> nth=0
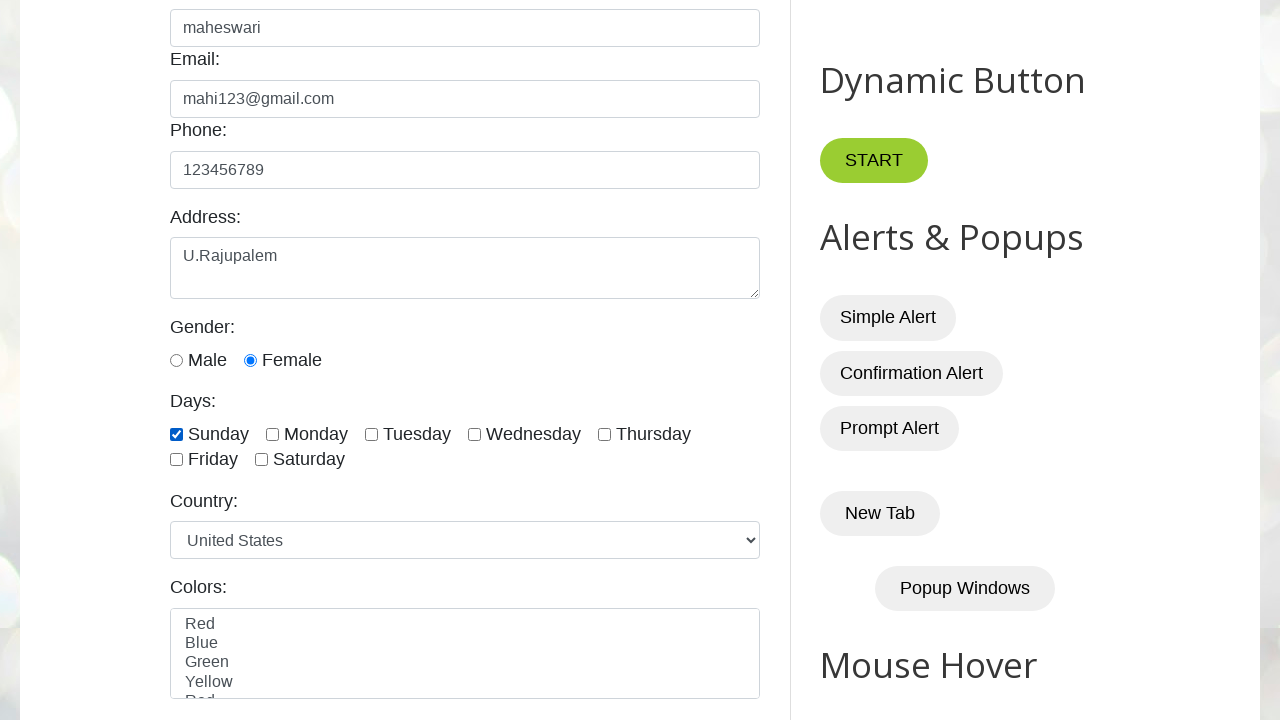

Clicked checkbox 2 of 6 at (272, 434) on input[type='checkbox'].form-check-input >> nth=1
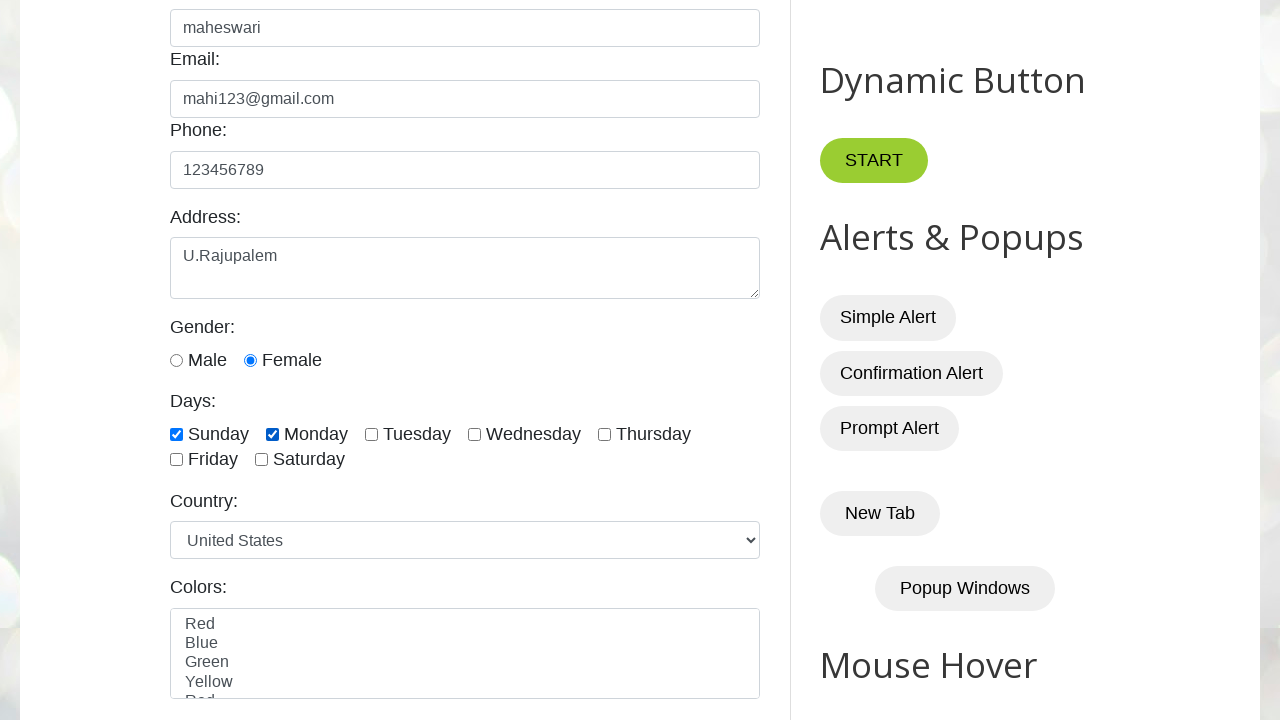

Clicked checkbox 3 of 6 at (372, 434) on input[type='checkbox'].form-check-input >> nth=2
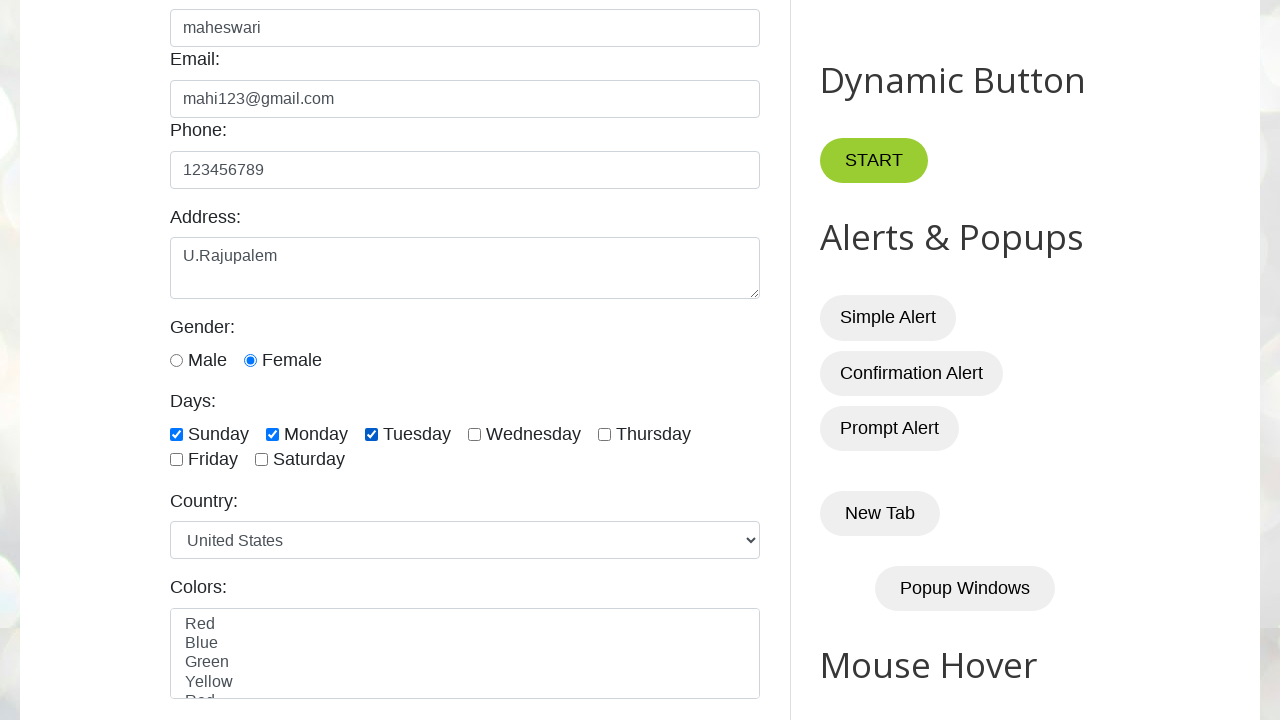

Clicked checkbox 4 of 6 at (474, 434) on input[type='checkbox'].form-check-input >> nth=3
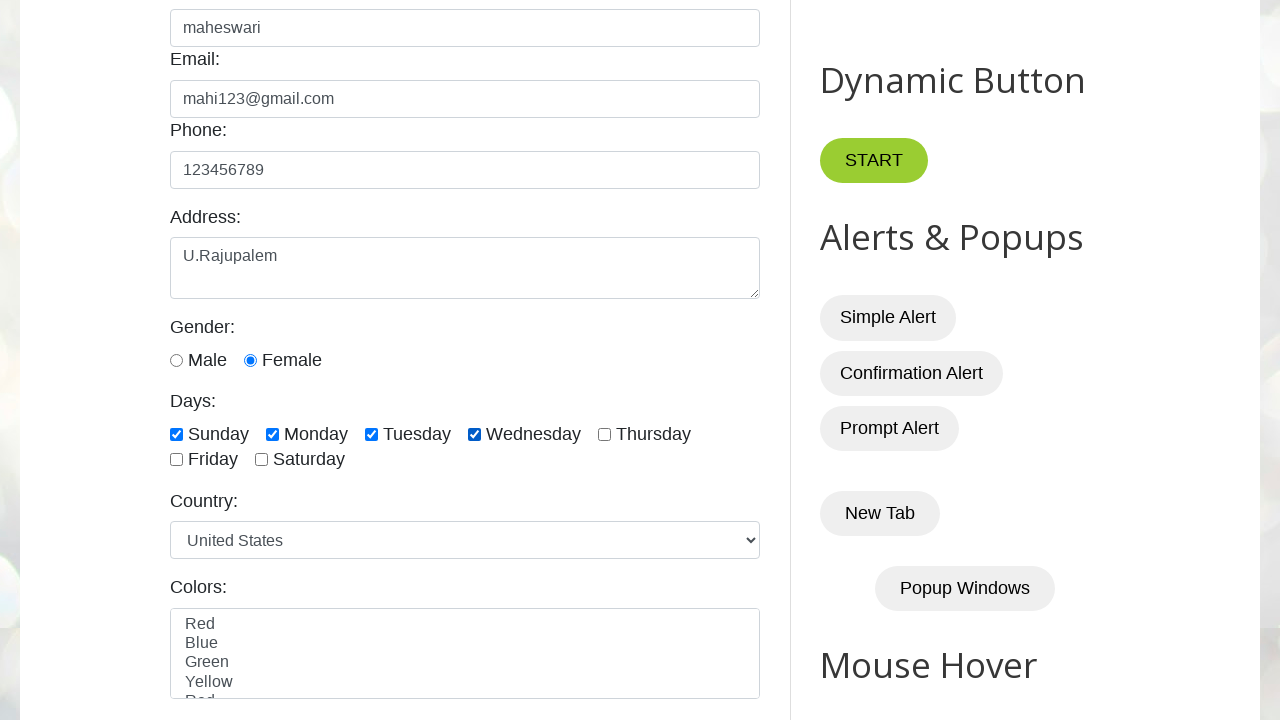

Clicked checkbox 5 of 6 at (604, 434) on input[type='checkbox'].form-check-input >> nth=4
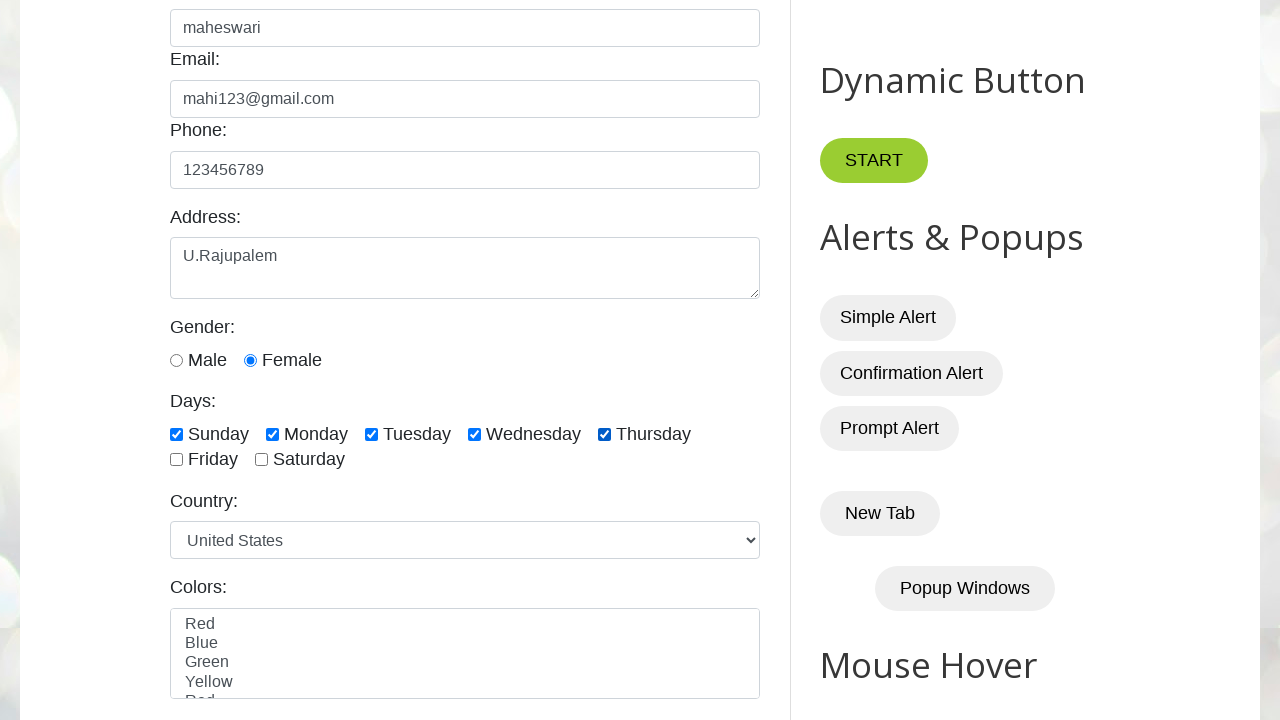

Clicked checkbox 6 of 6 at (176, 460) on input[type='checkbox'].form-check-input >> nth=5
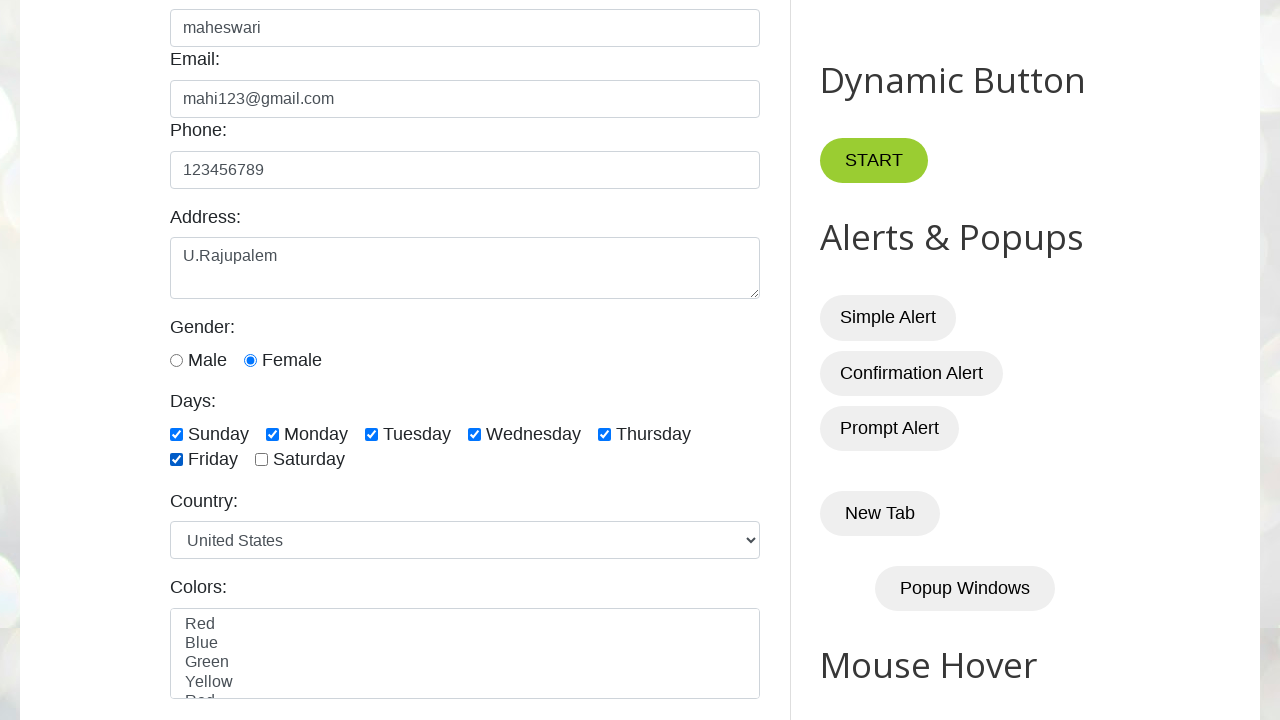

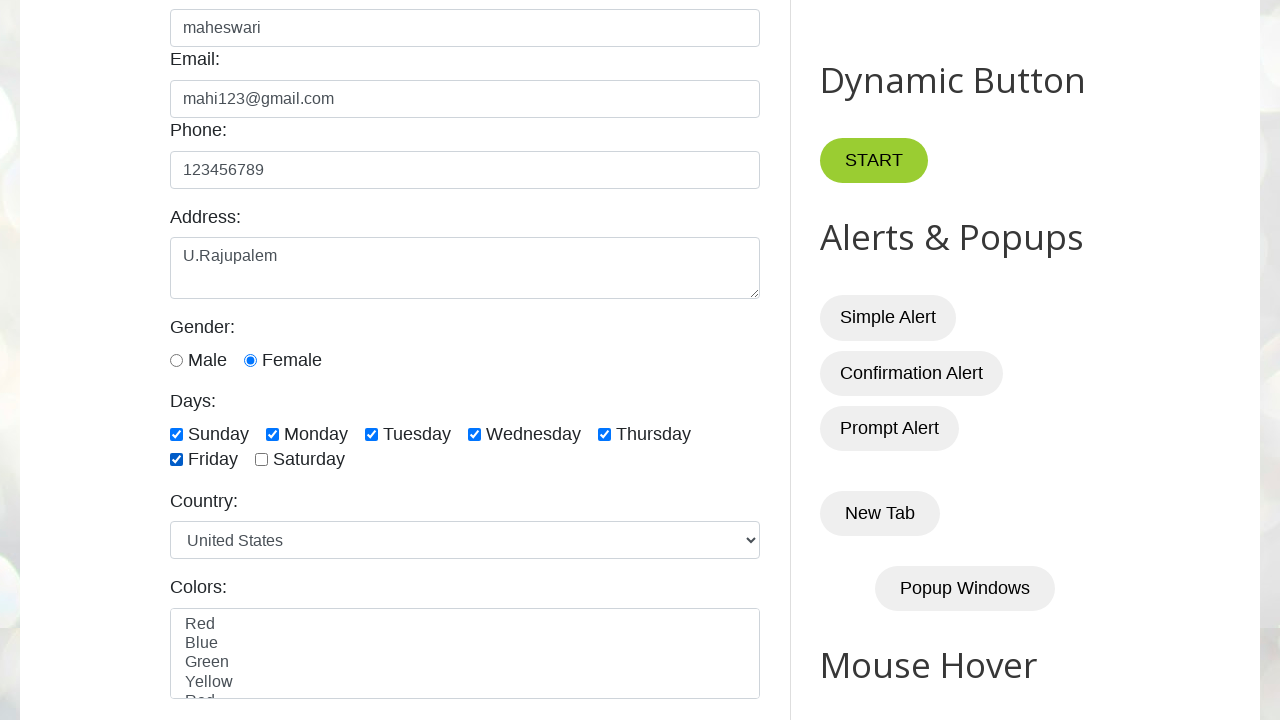